Tests the Add/Remove Elements functionality by clicking the Add Element button, verifying the Delete button appears, clicking Delete, and verifying the page heading is still visible

Starting URL: https://the-internet.herokuapp.com/add_remove_elements/

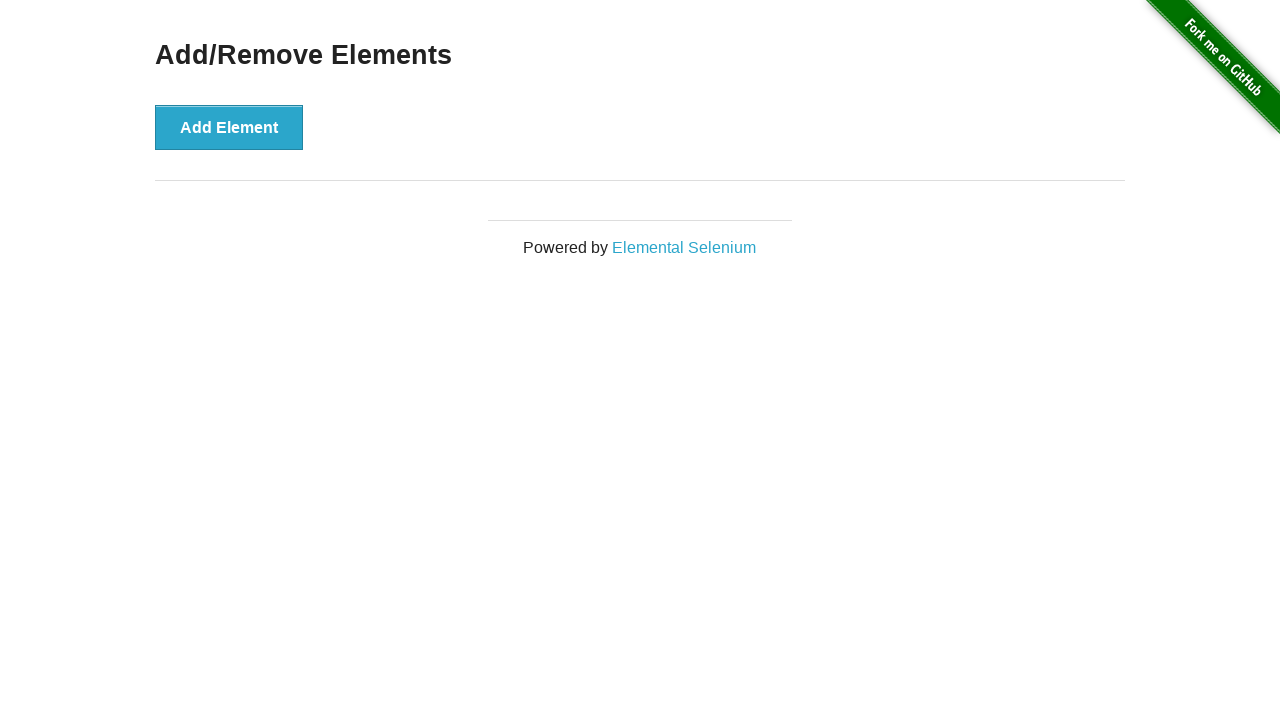

Clicked the Add Element button at (229, 127) on xpath=//*[text()='Add Element']
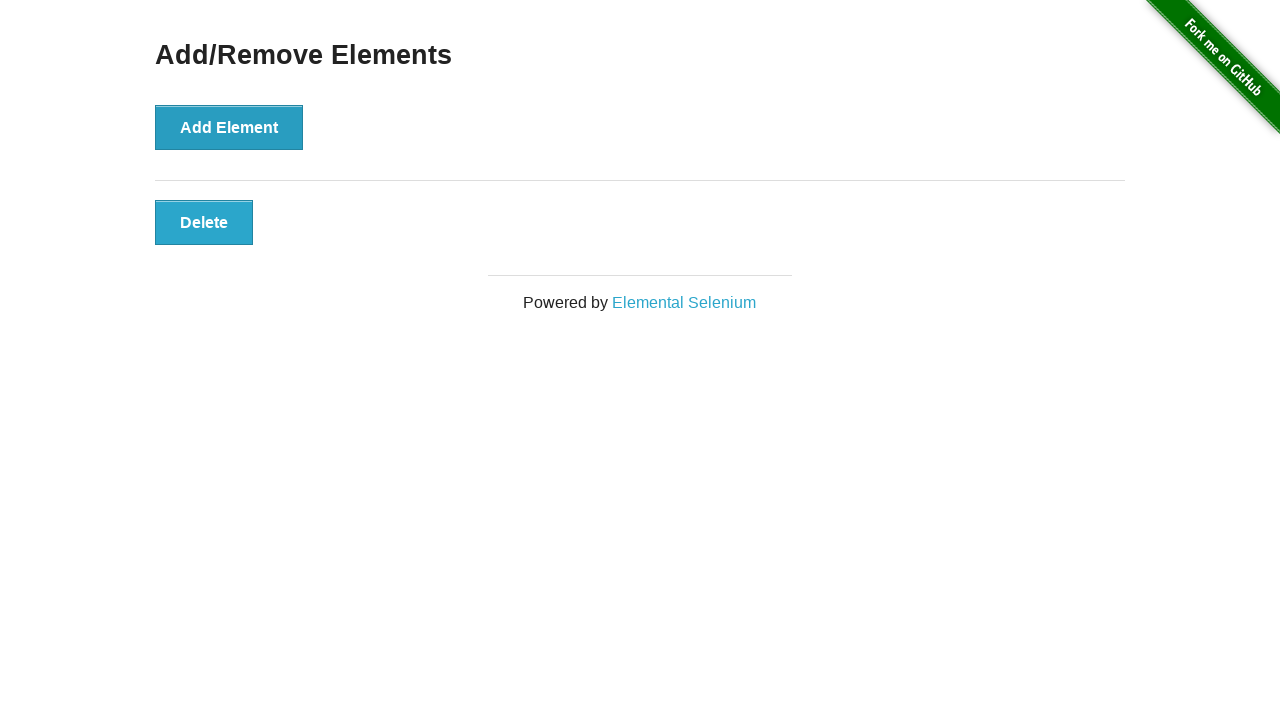

Delete button became visible after adding element
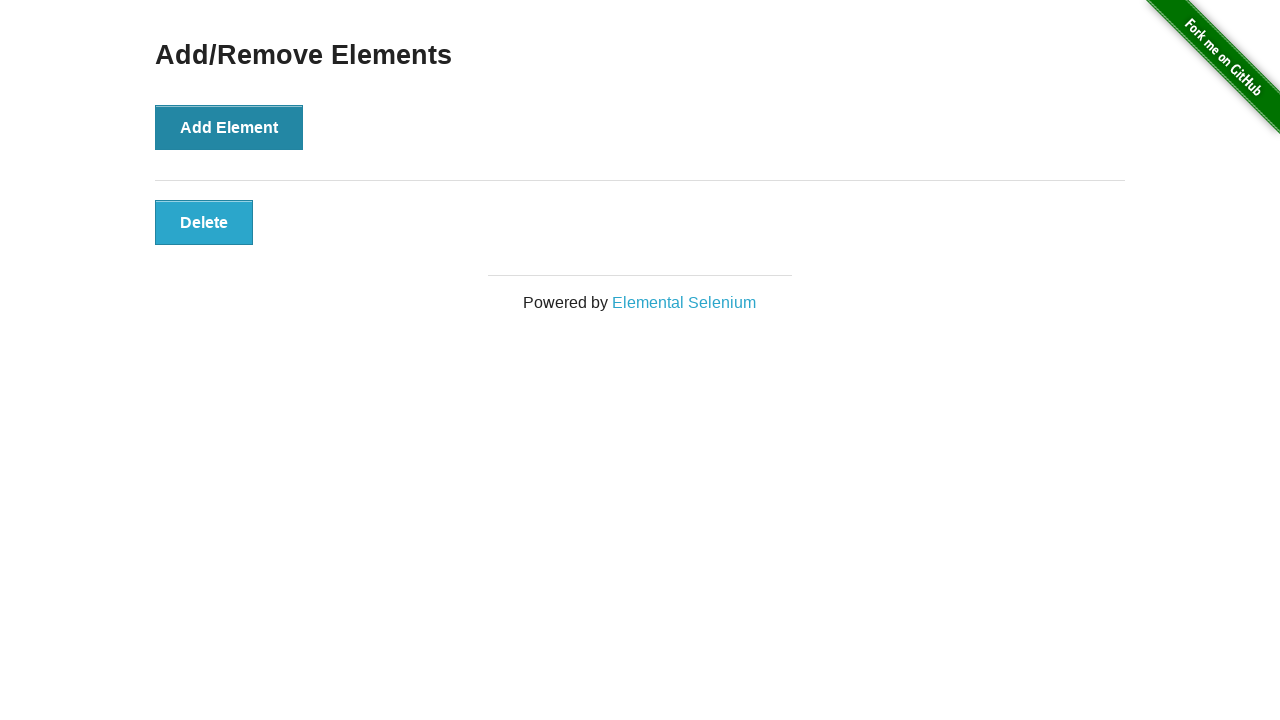

Clicked the Delete button at (204, 222) on xpath=//*[text()='Delete']
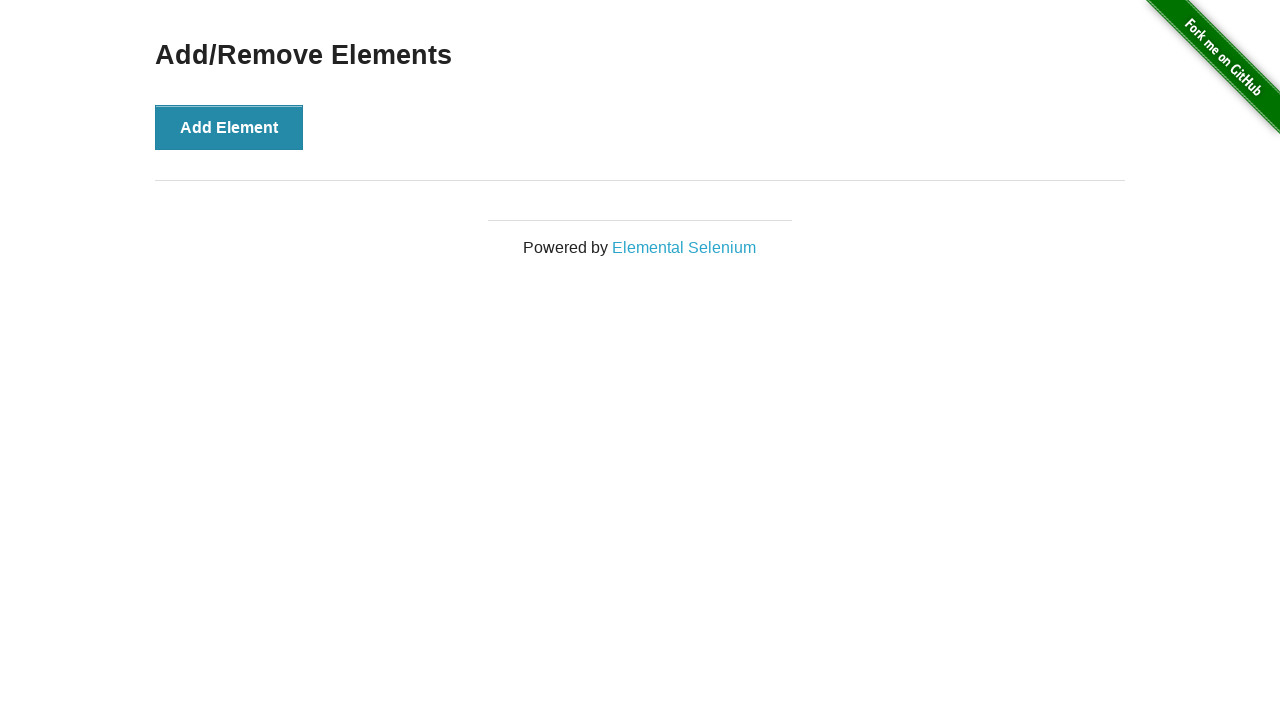

Verified the Add/Remove Elements heading is still visible after deletion
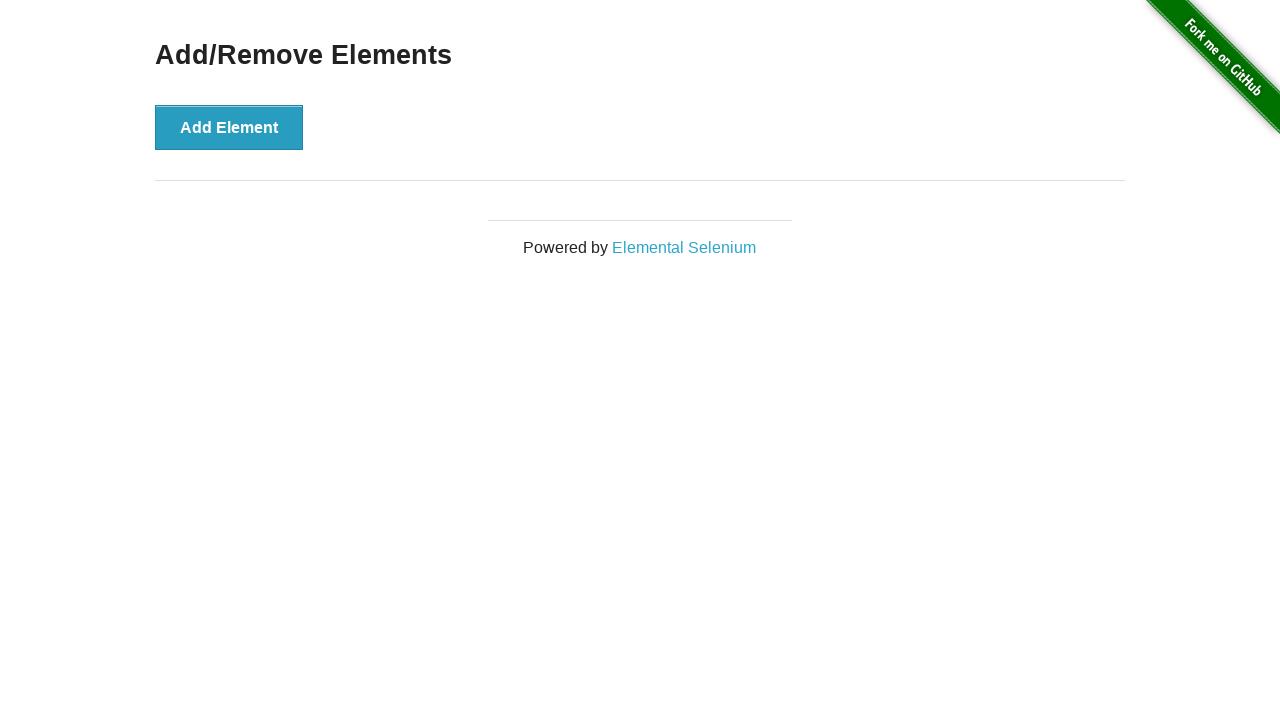

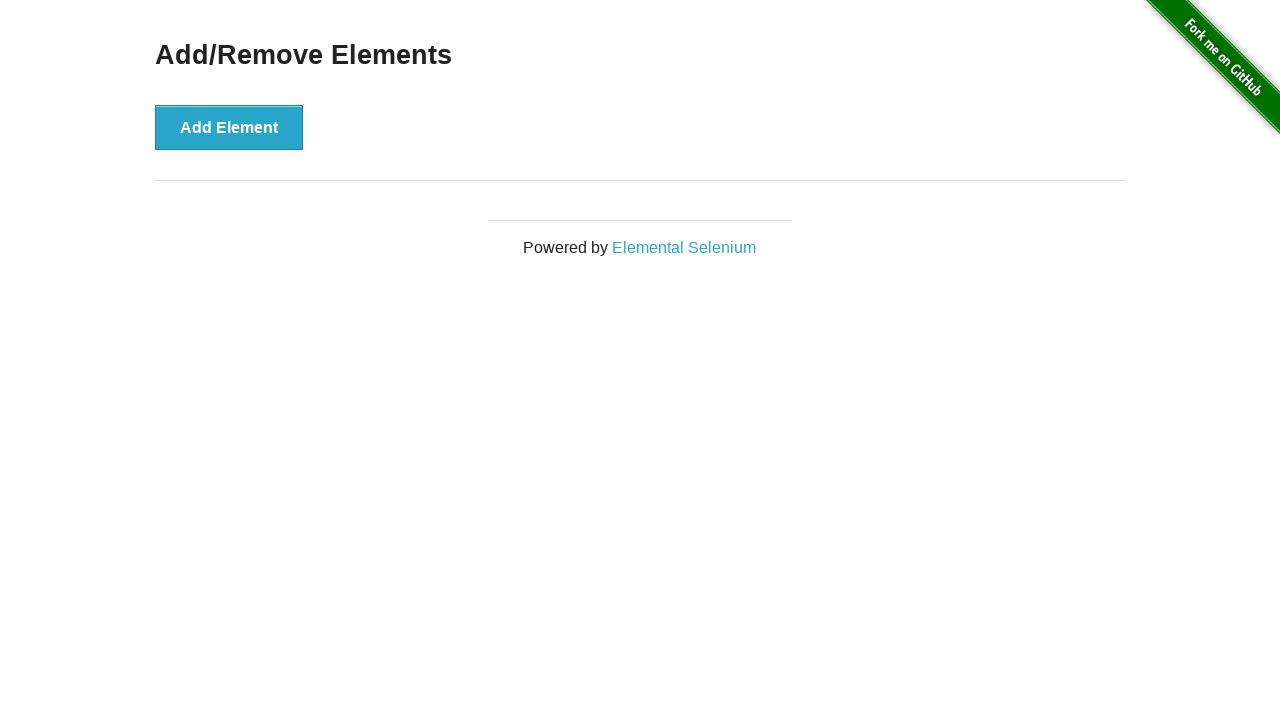